Tests drag and drop functionality by dragging an element to a drop zone and then dragging it back to its original position

Starting URL: https://grotechminds.com/drag-and-drop/

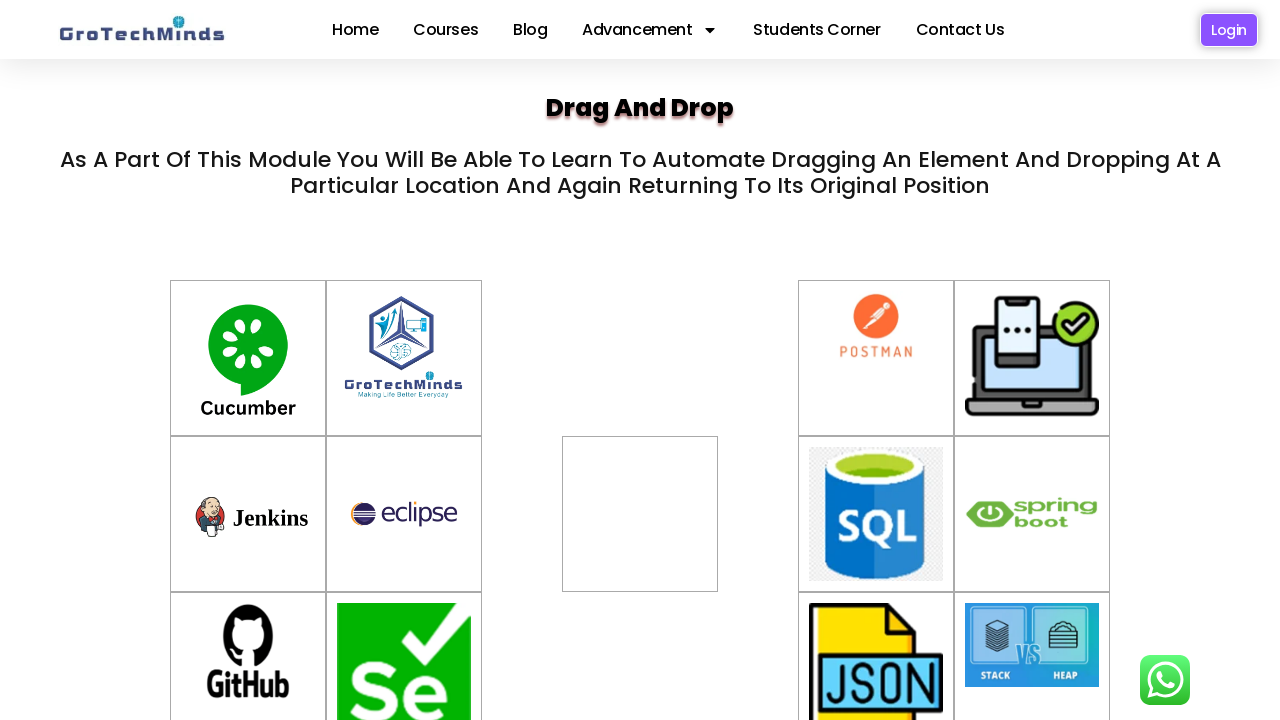

Located draggable element with id 'container-6'
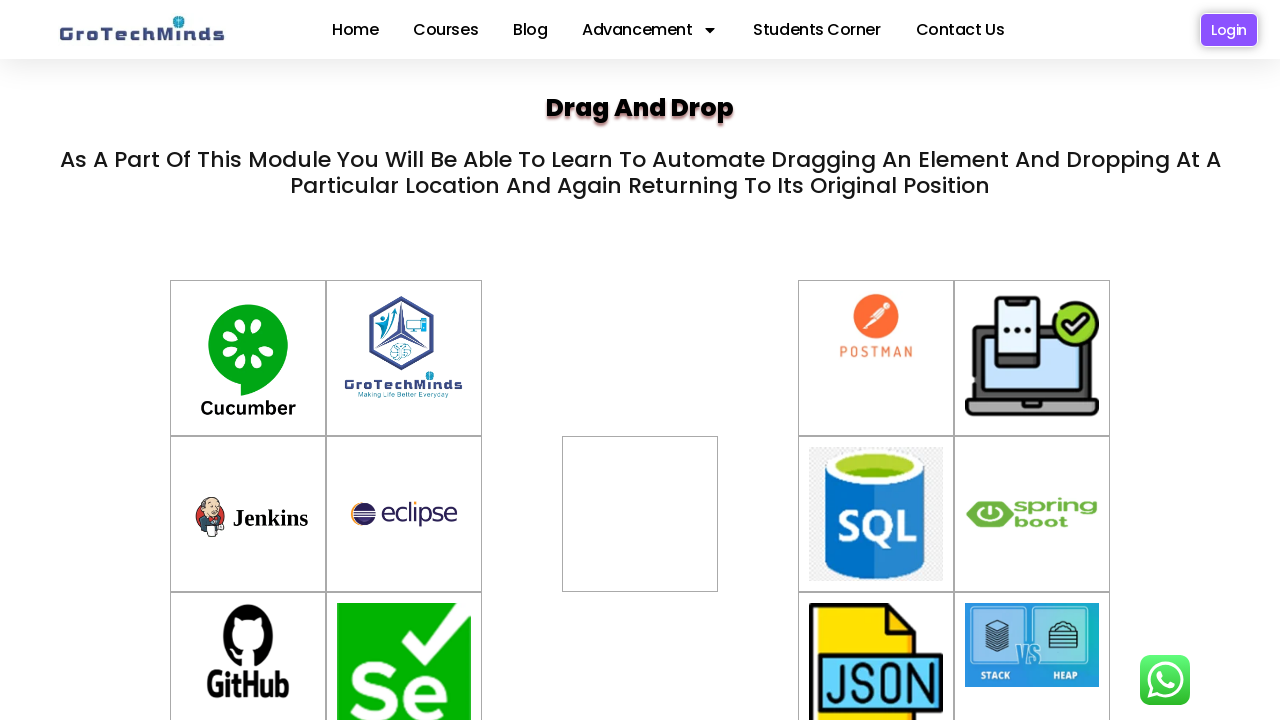

Located drop zone with id 'div2'
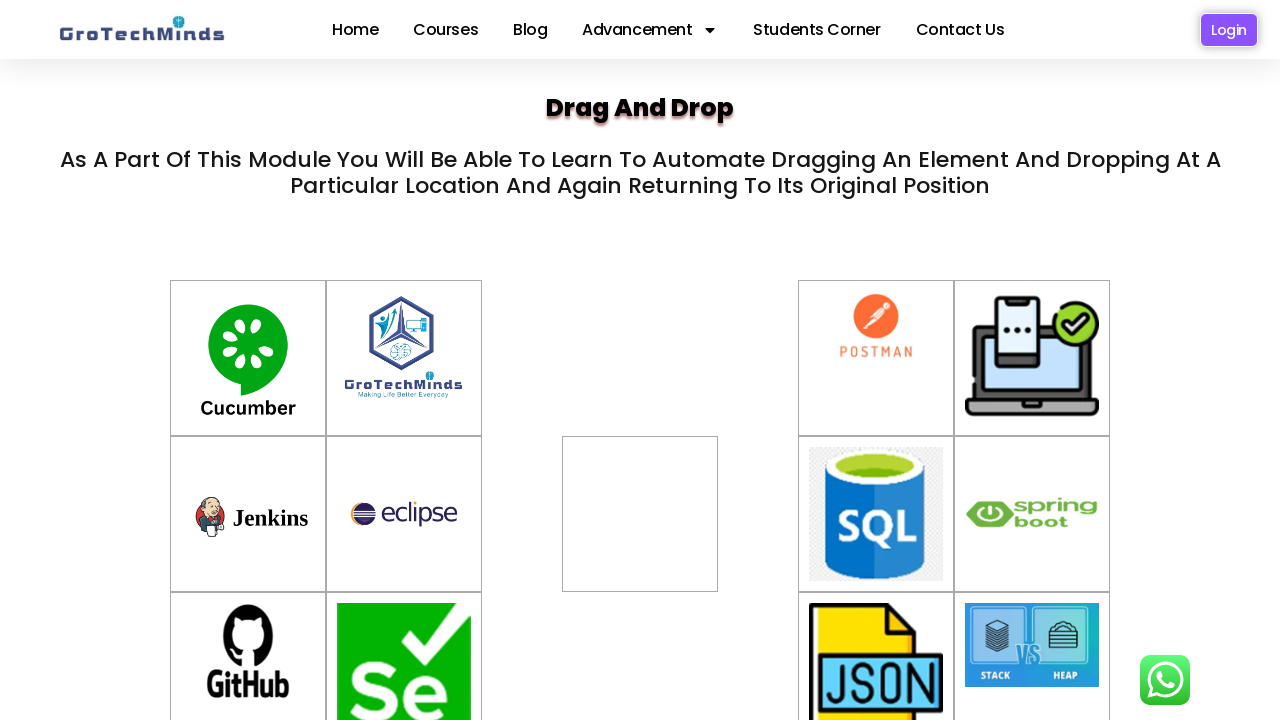

Dragged element from original position to drop zone at (640, 514)
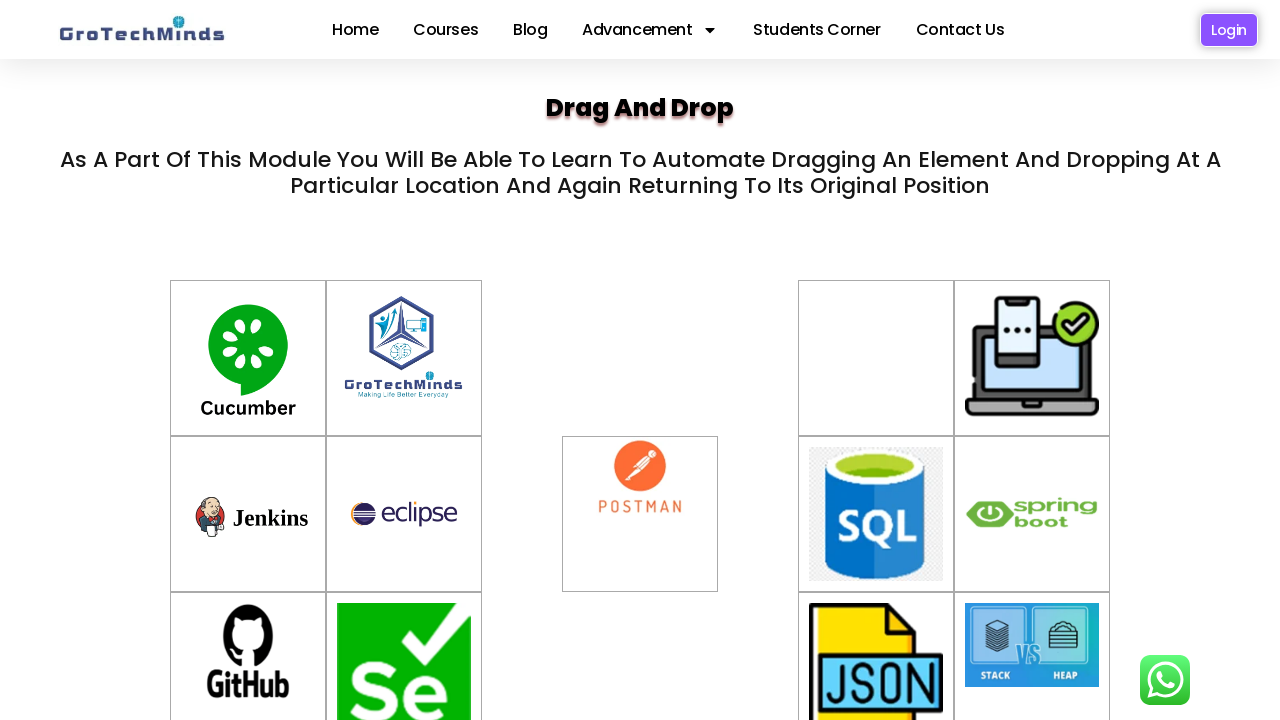

Waited 2 seconds for drag operation to complete
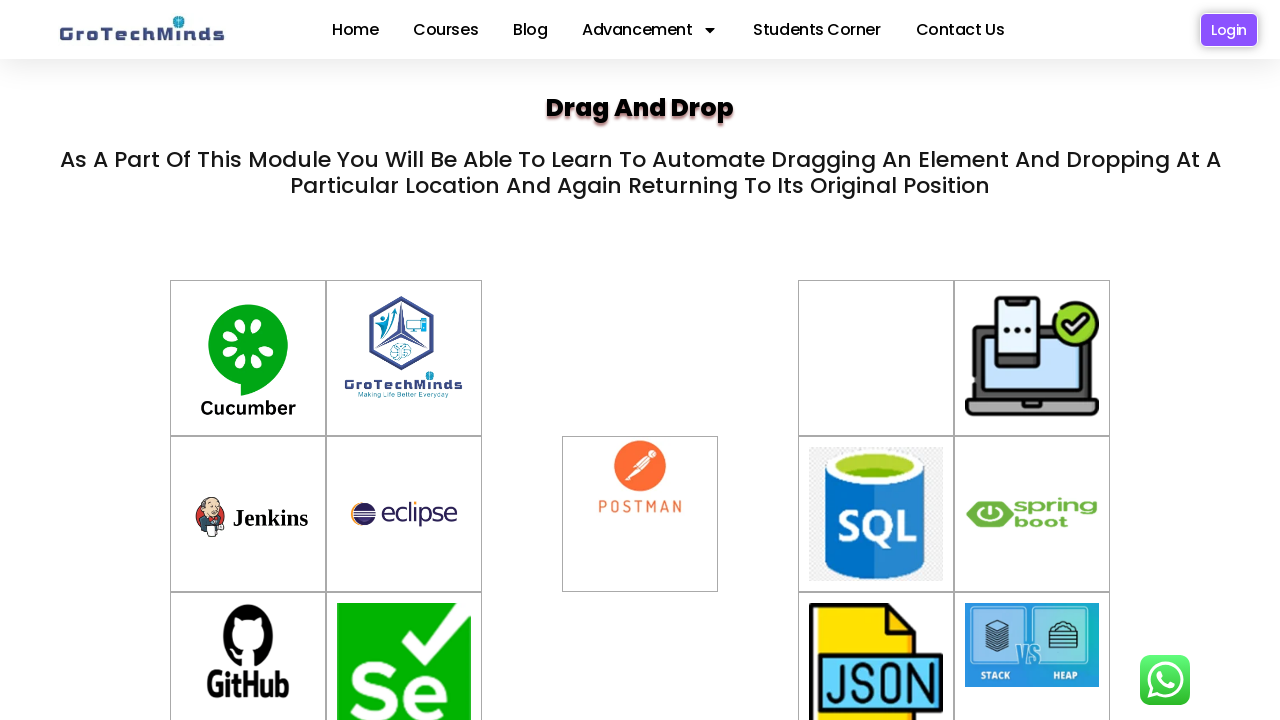

Dragged element back from drop zone to original position at (876, 358)
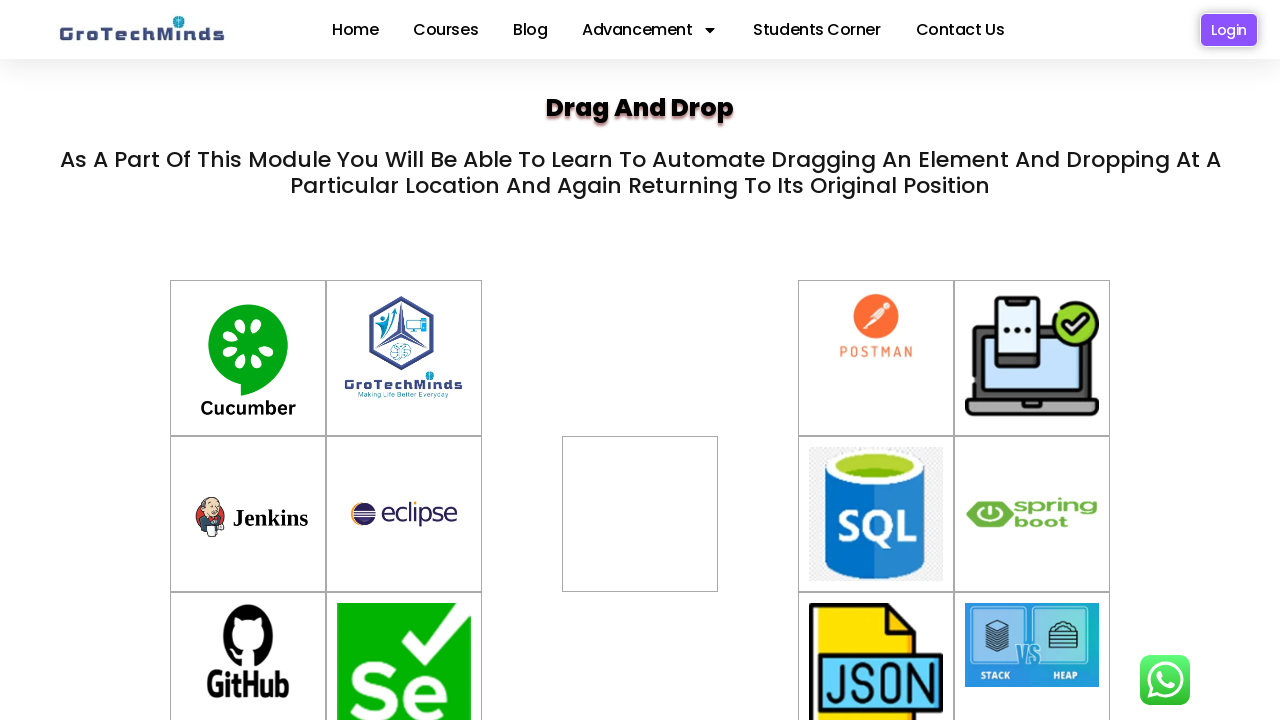

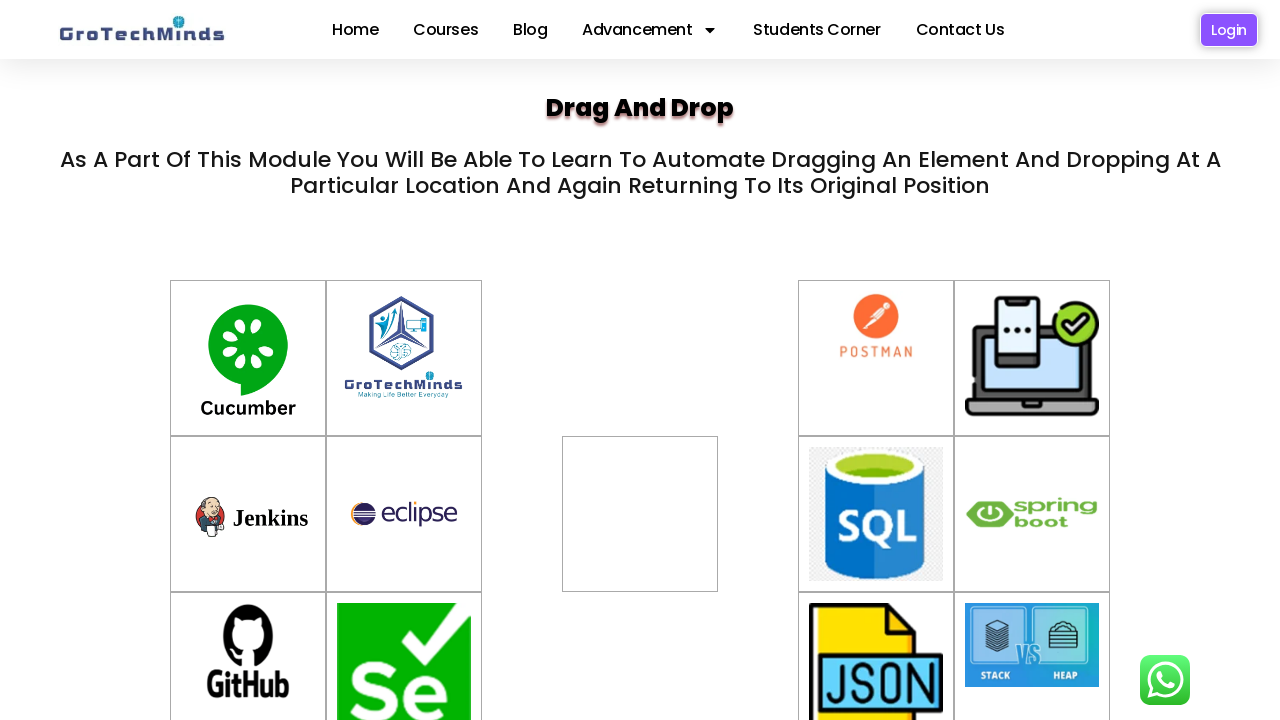